Tests navigation by clicking the BOOKS link and verifying it redirects to the shop page

Starting URL: https://keybooks.ro/

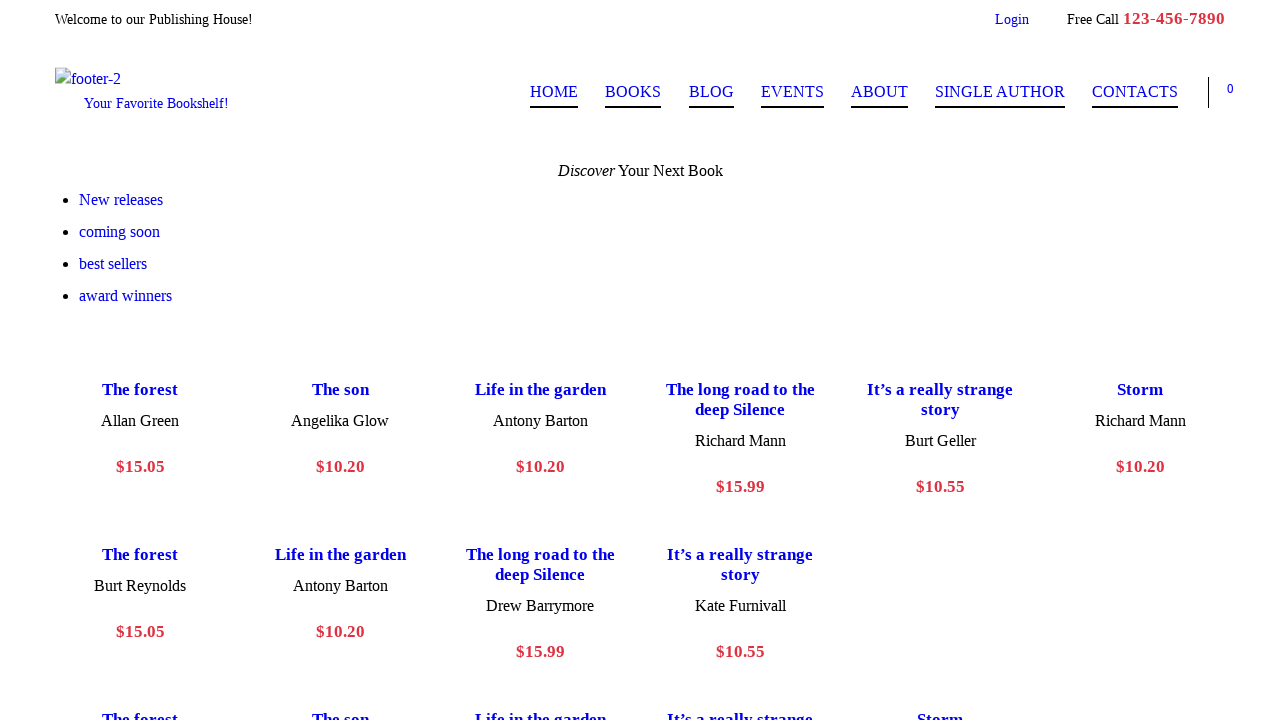

Clicked on BOOKS link at (633, 92) on a:text('BOOKS')
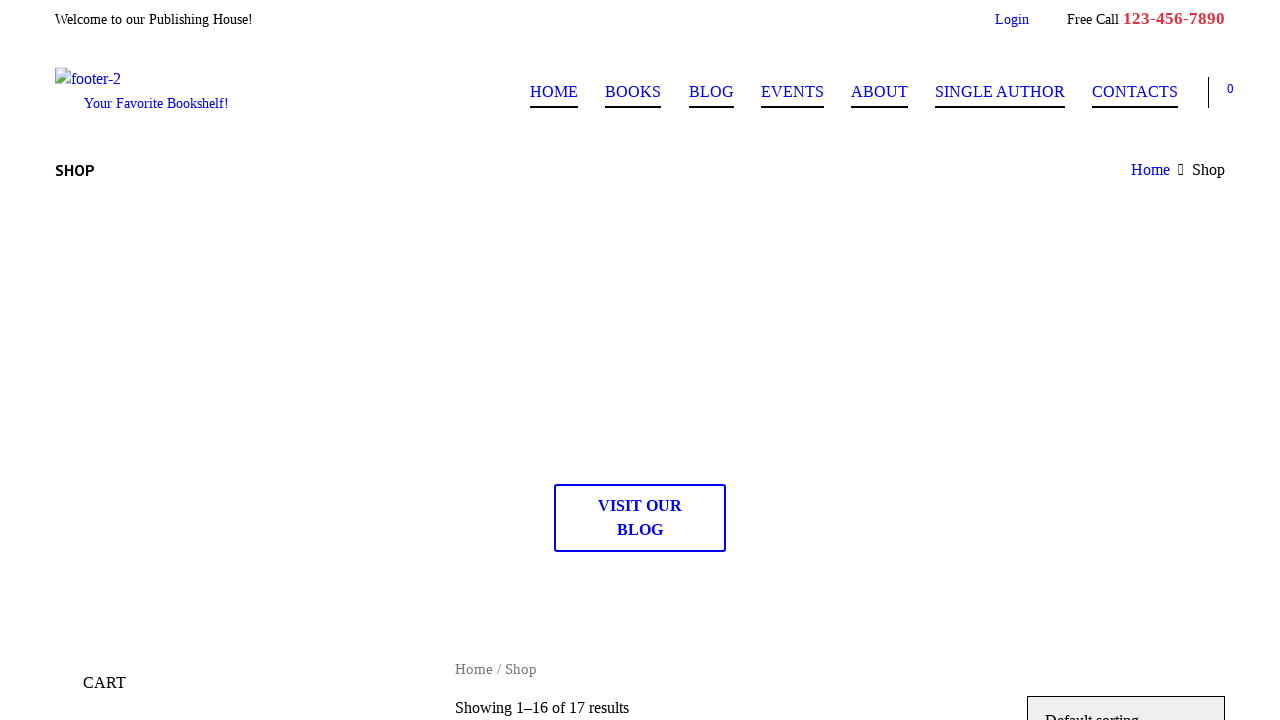

Navigation to shop page completed, URL is https://keybooks.ro/shop/
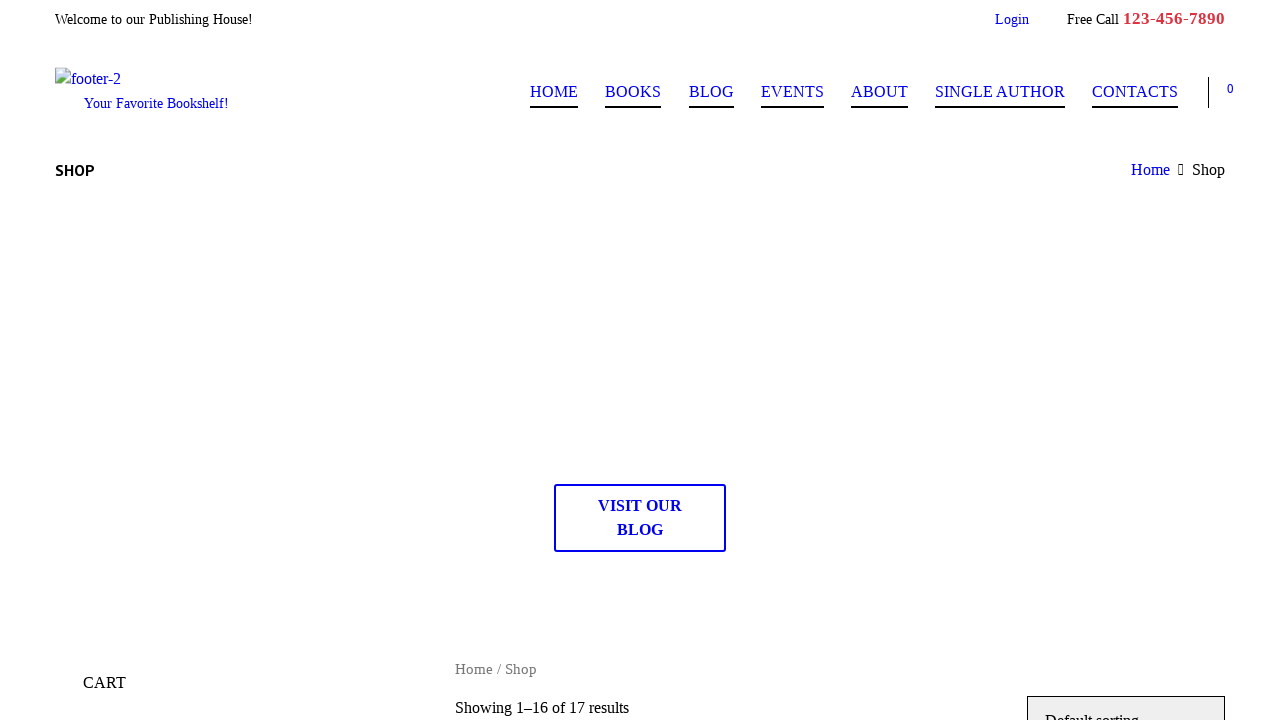

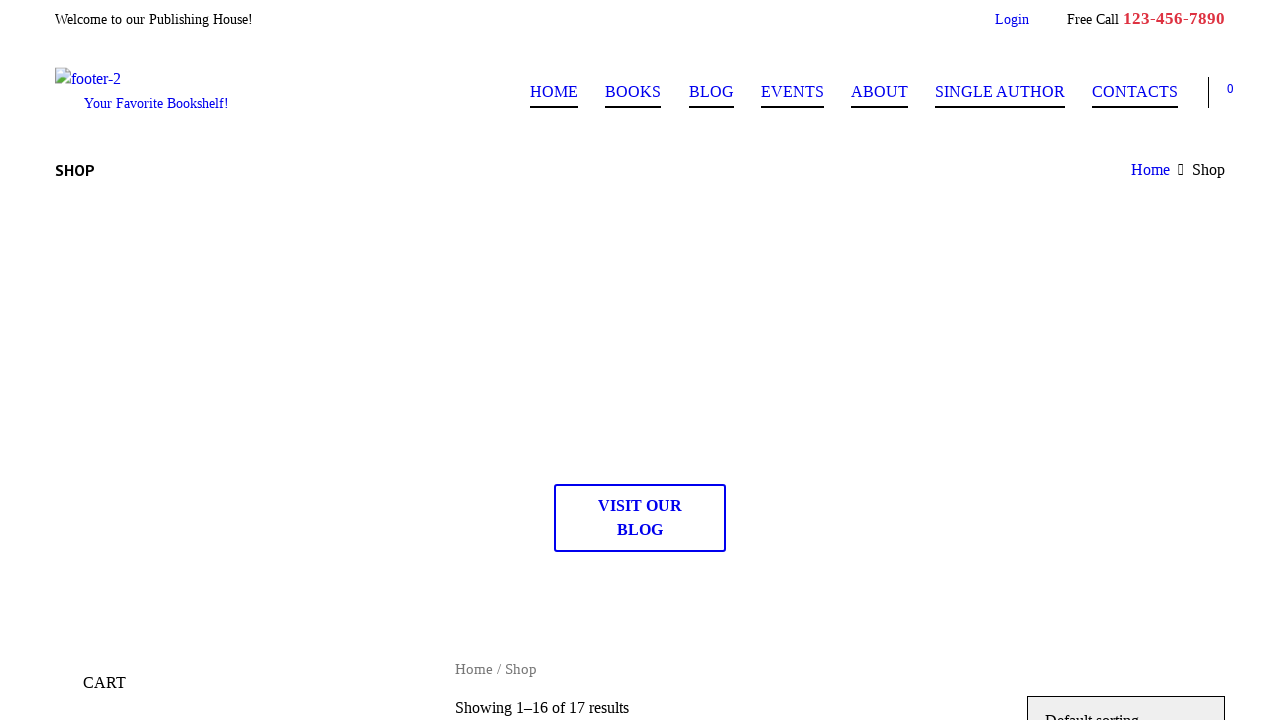